Opens the Daraz Bangladesh e-commerce homepage and maximizes the browser window

Starting URL: https://www.daraz.com.bd

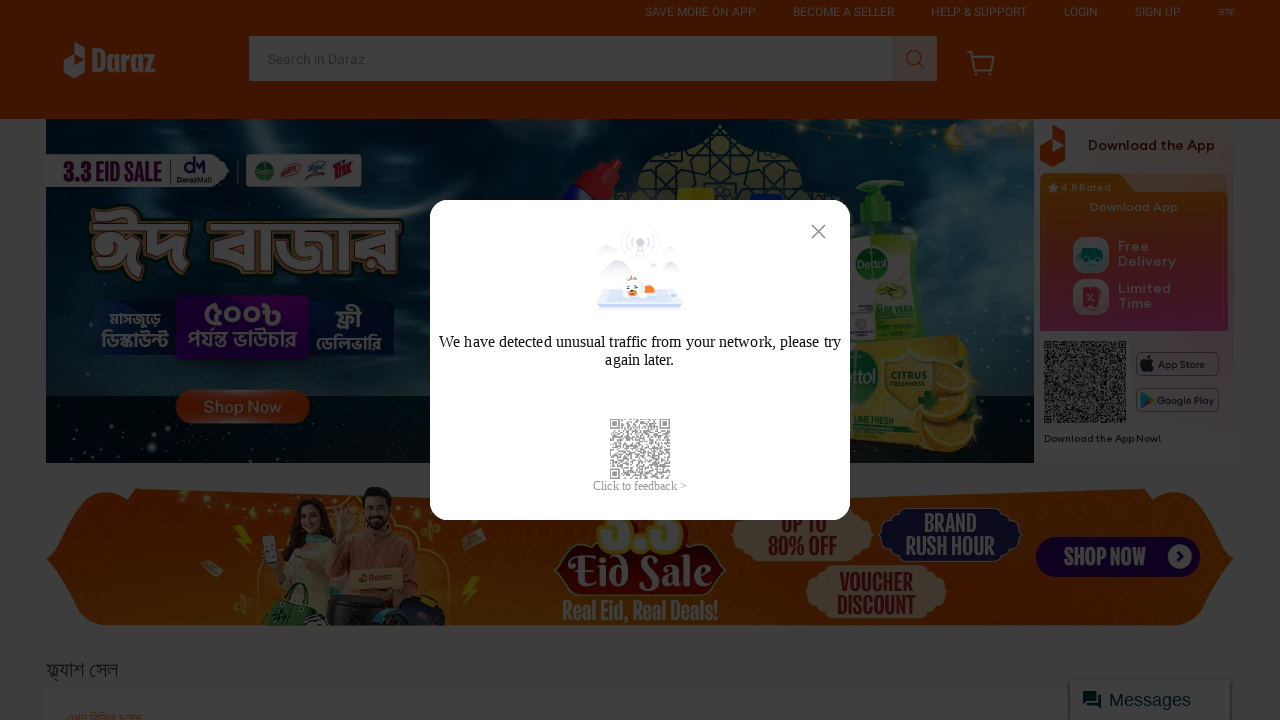

Navigated to Daraz Bangladesh homepage
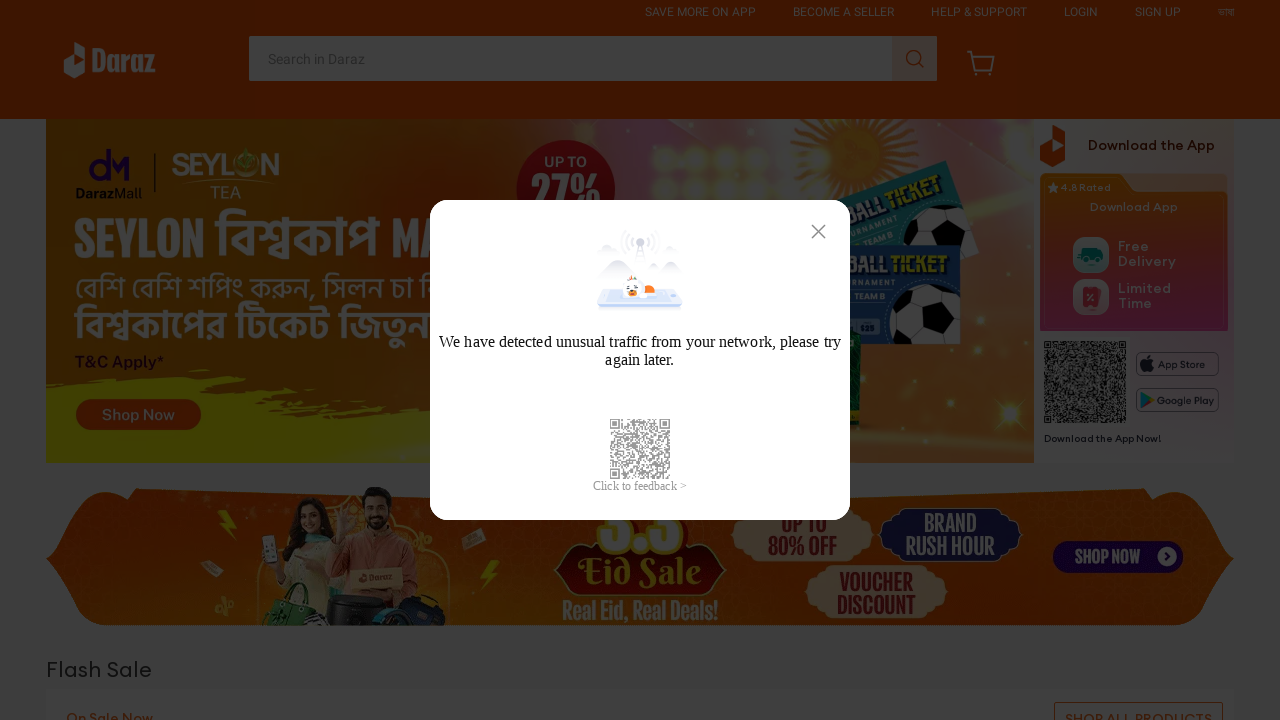

Maximized browser window to 1920x1080
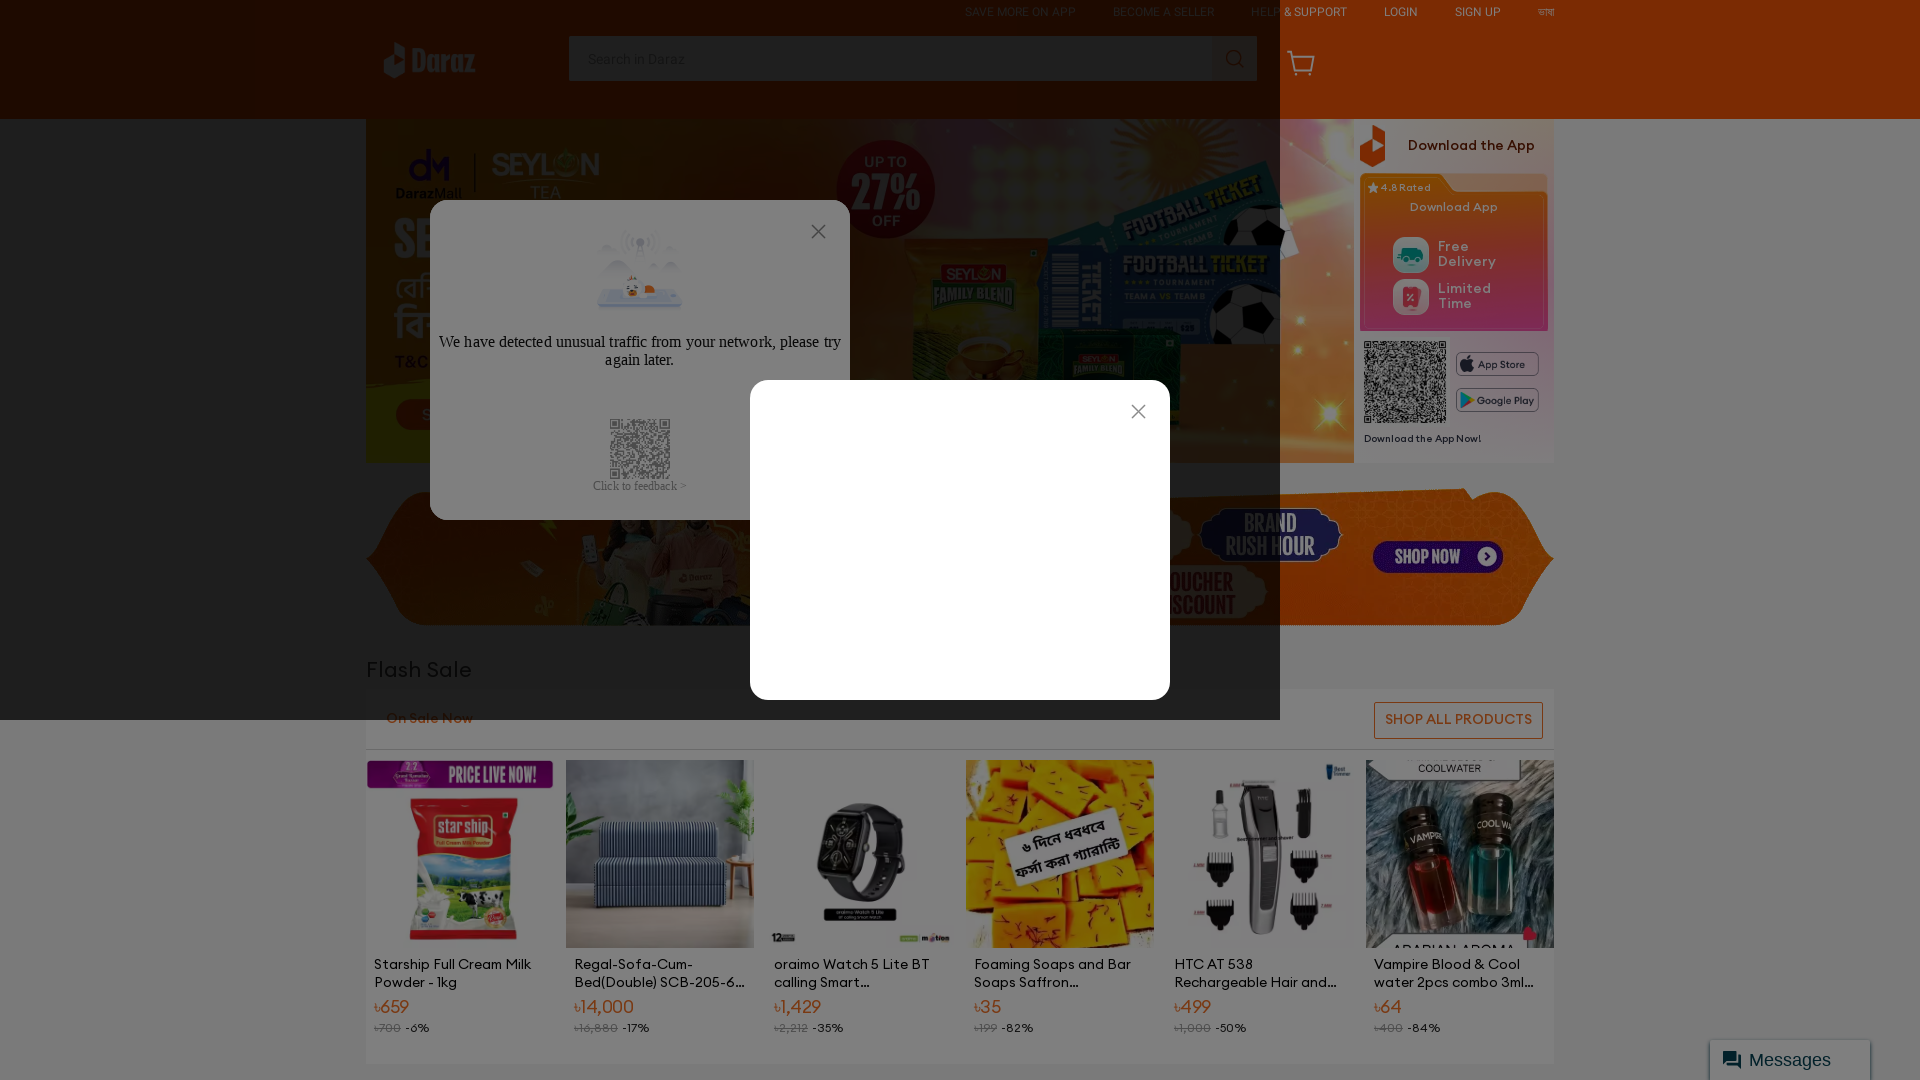

Page fully loaded, network idle state reached
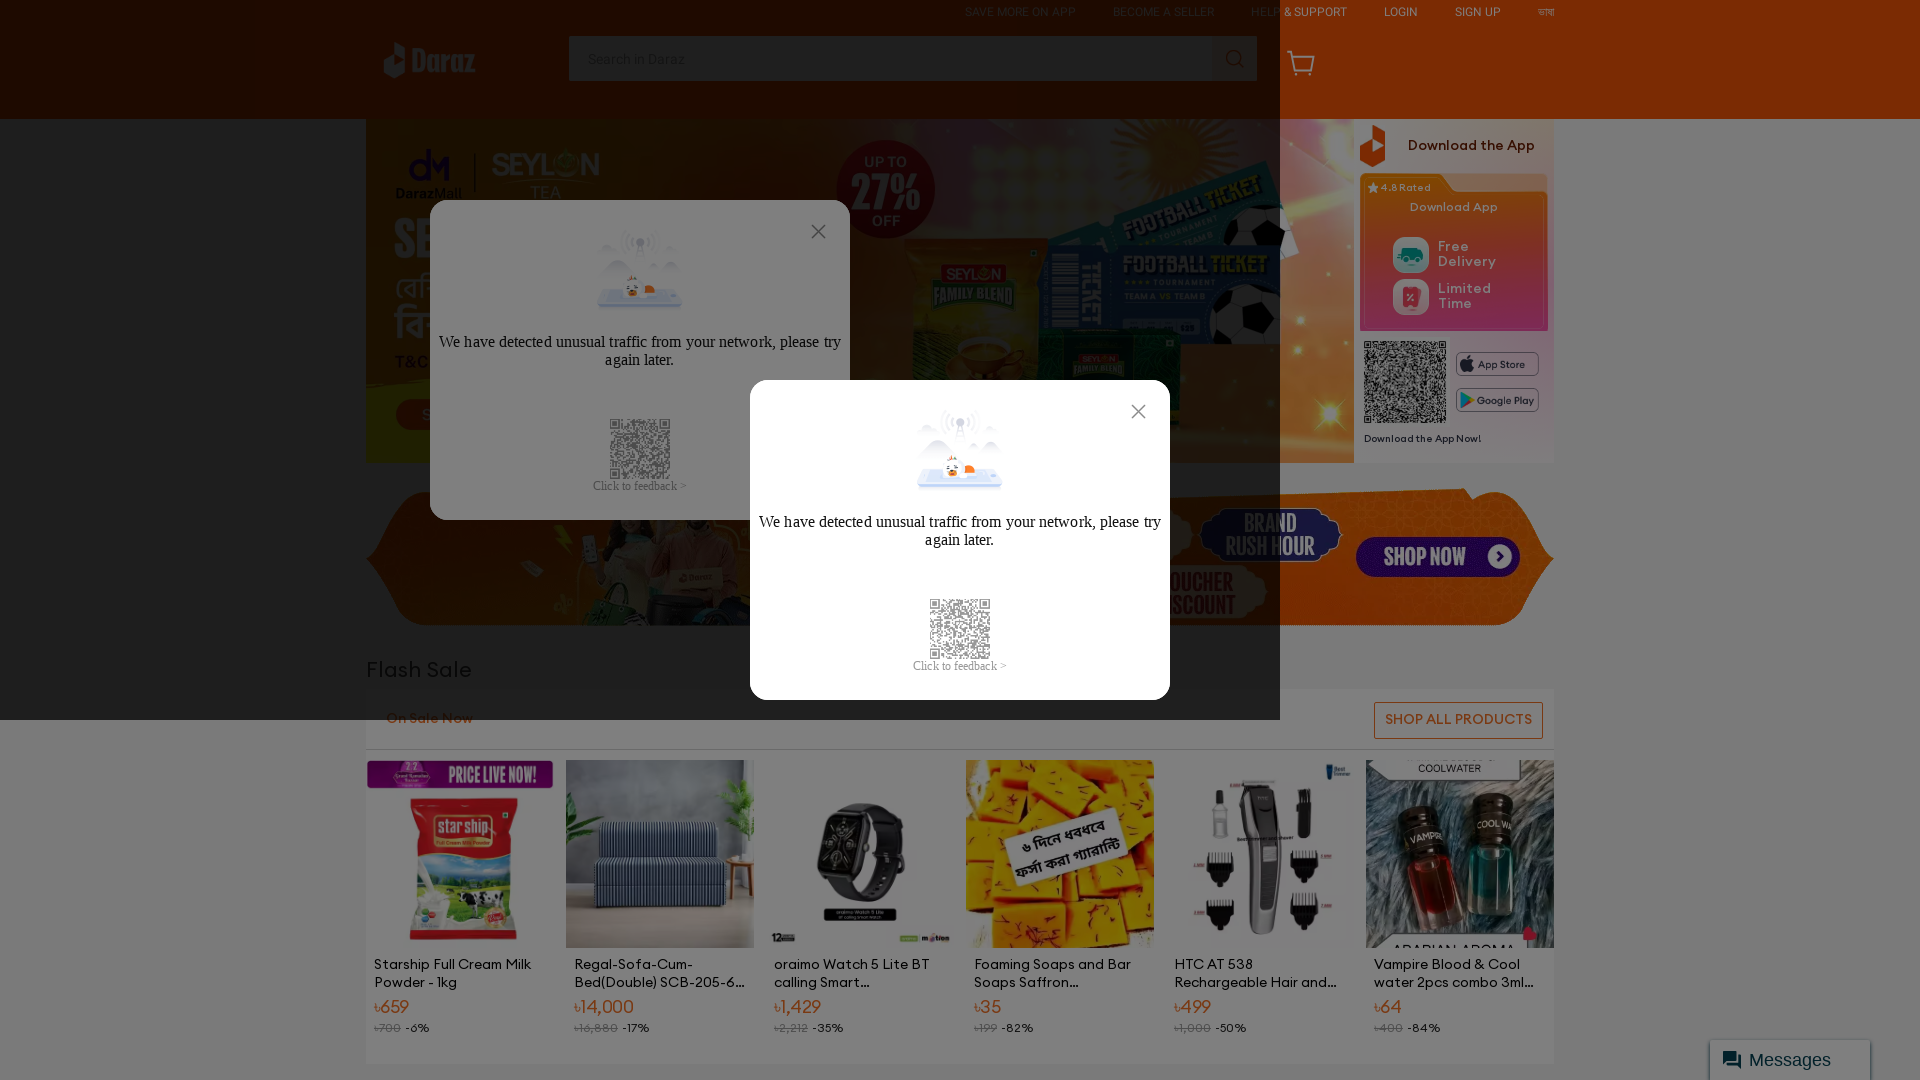

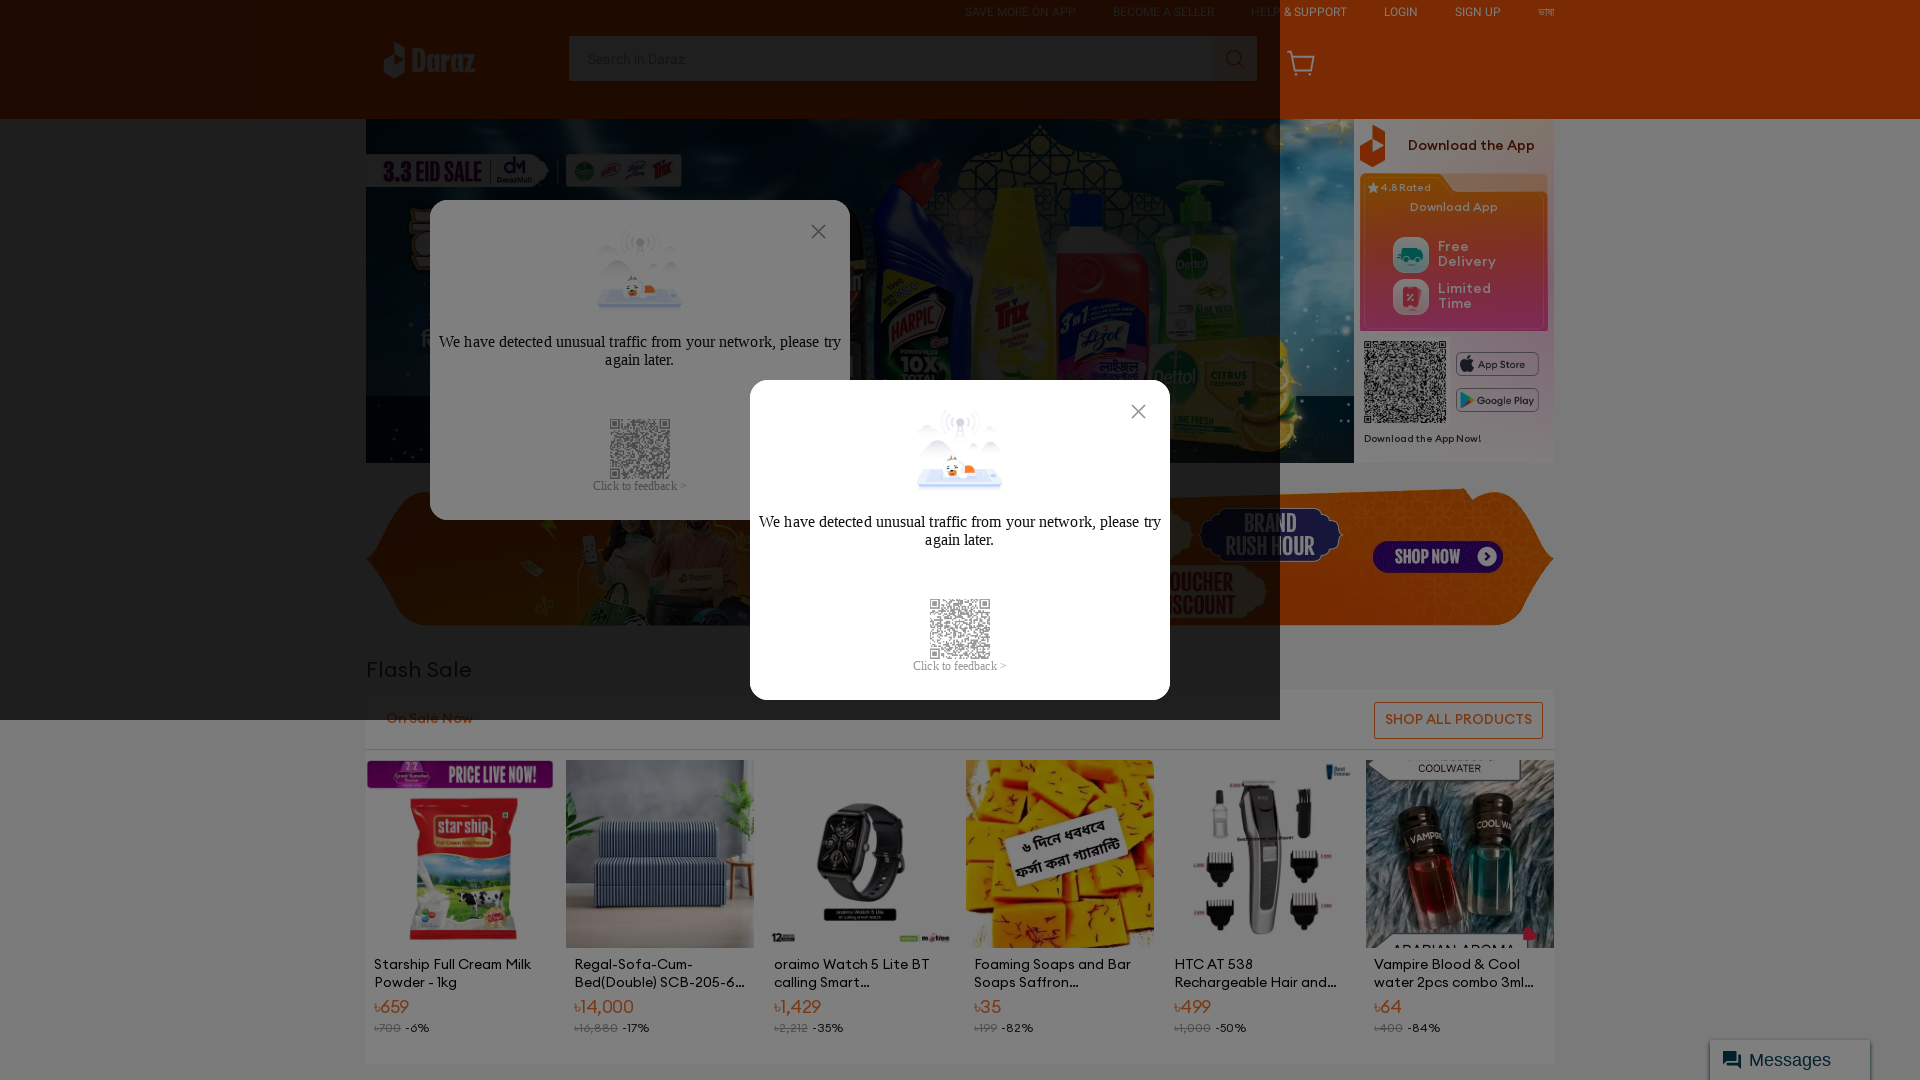